Tests static dropdown by selecting an option from the dropdown menu

Starting URL: https://rahulshettyacademy.com/AutomationPractice/

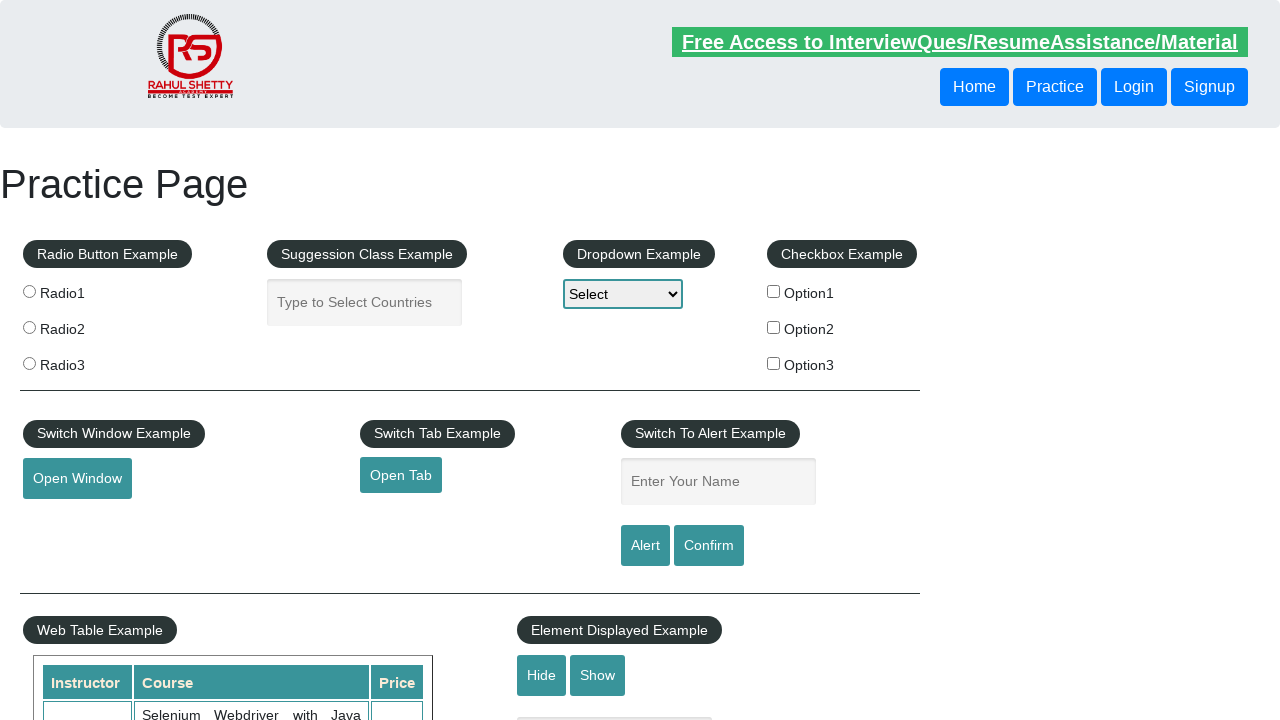

Navigated to AutomationPractice page
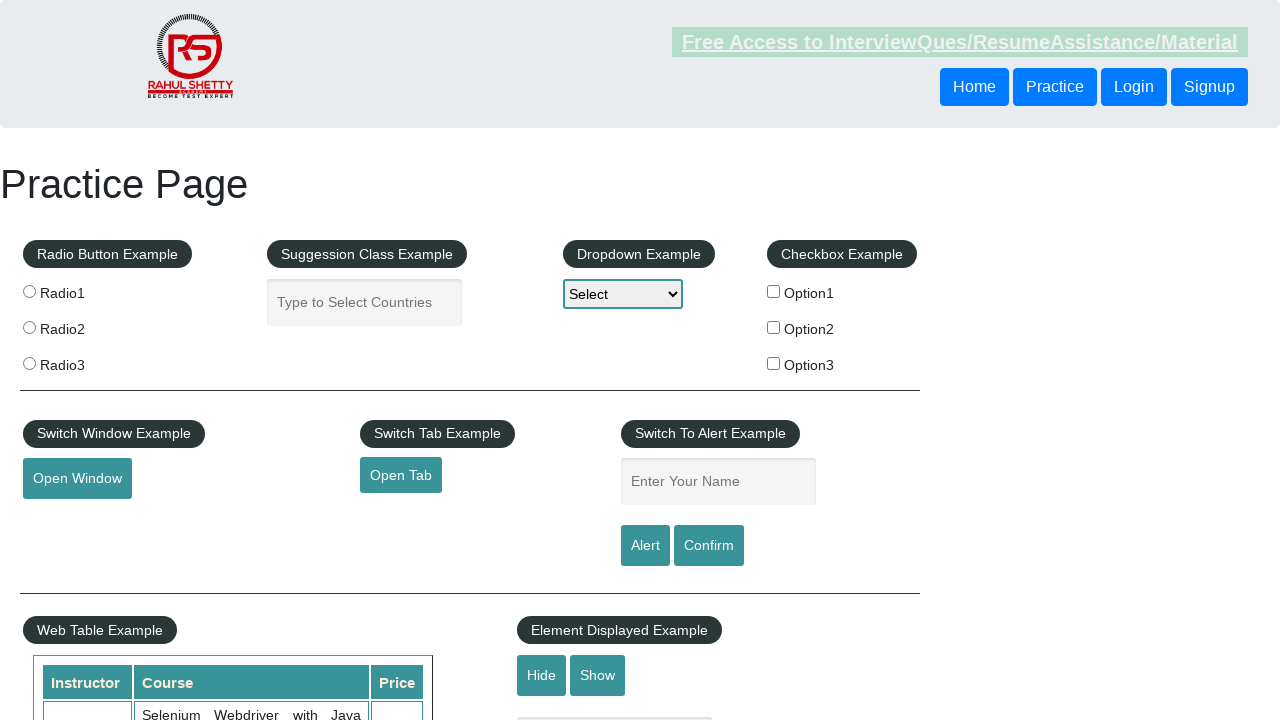

Selected 'option2' from static dropdown menu on #dropdown-class-example
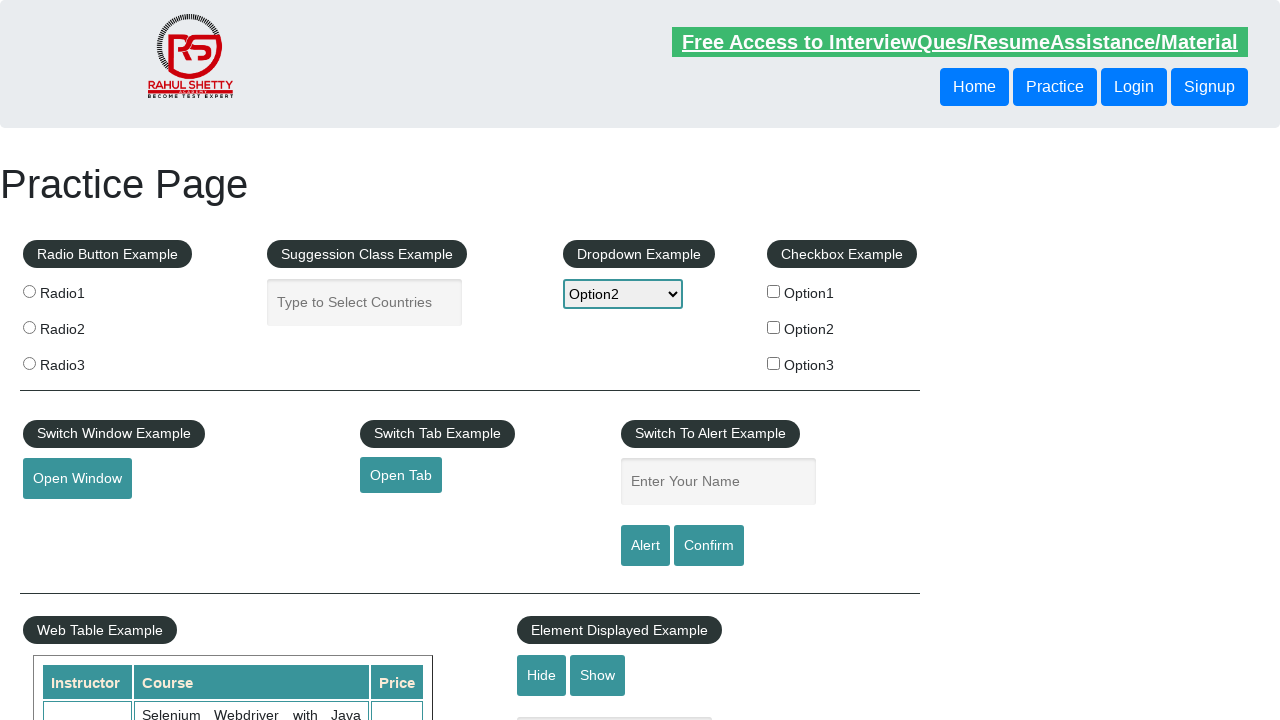

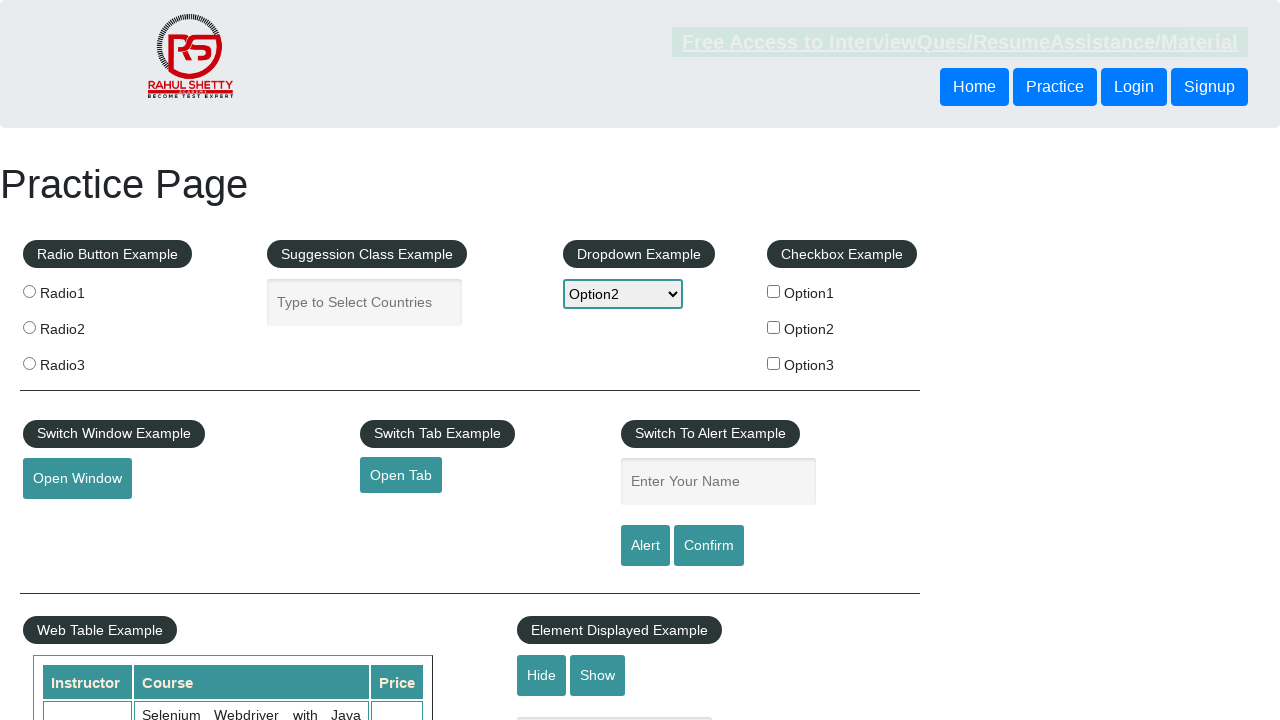